Completes a math challenge by reading a hidden value from an element's attribute, calculating the result using a logarithmic formula, filling in the answer, checking required checkboxes, and submitting the form.

Starting URL: http://suninjuly.github.io/get_attribute.html

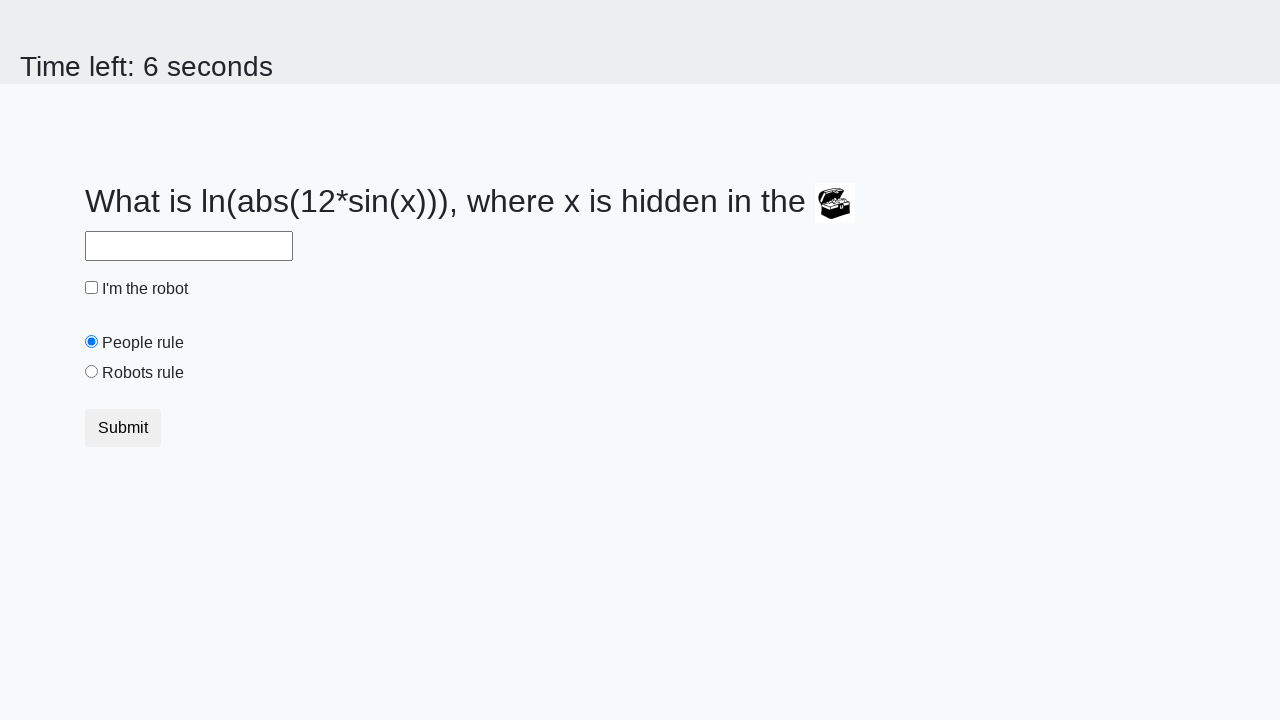

Retrieved hidden value from treasure element's valuex attribute
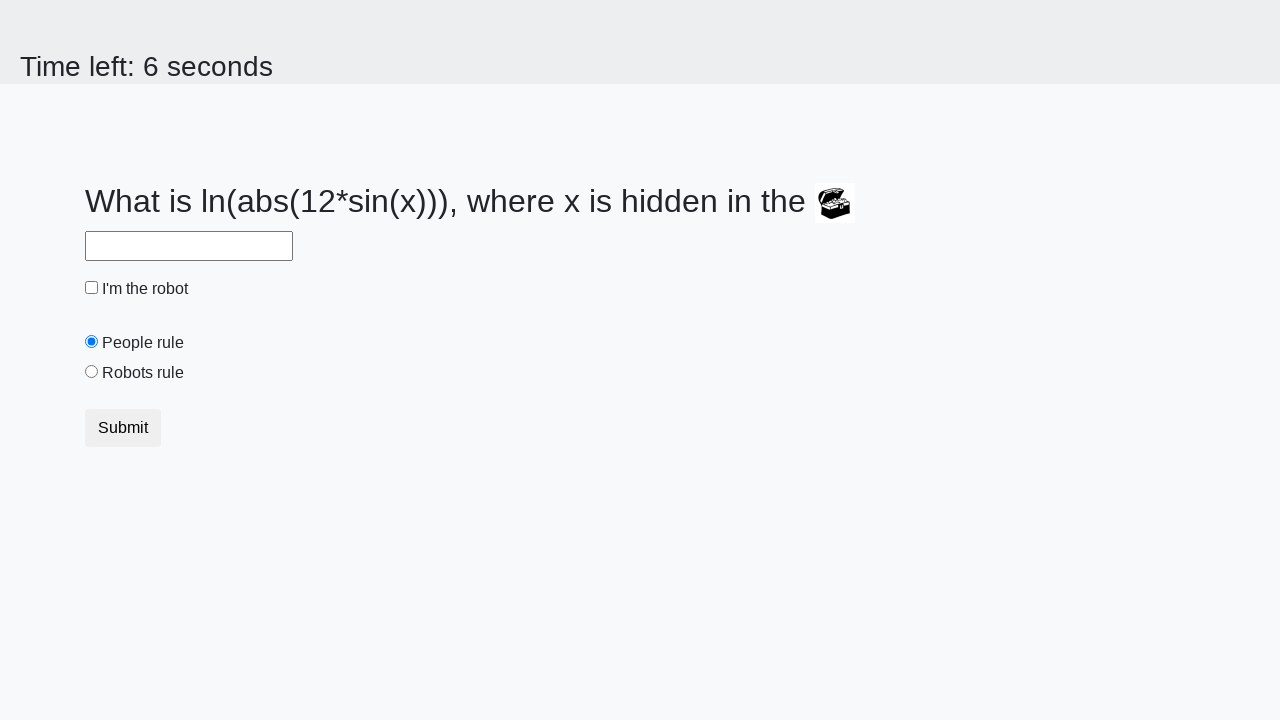

Calculated logarithmic formula result: 2.1745846419935932
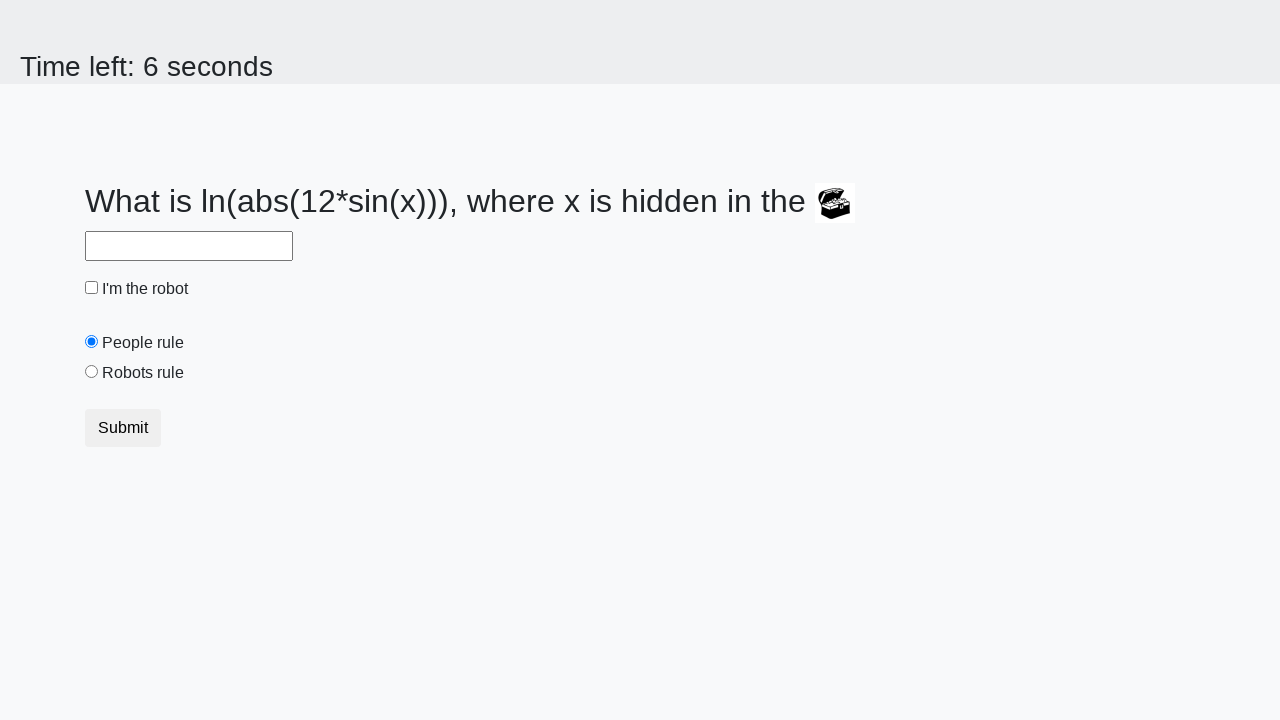

Filled answer field with calculated value on #answer
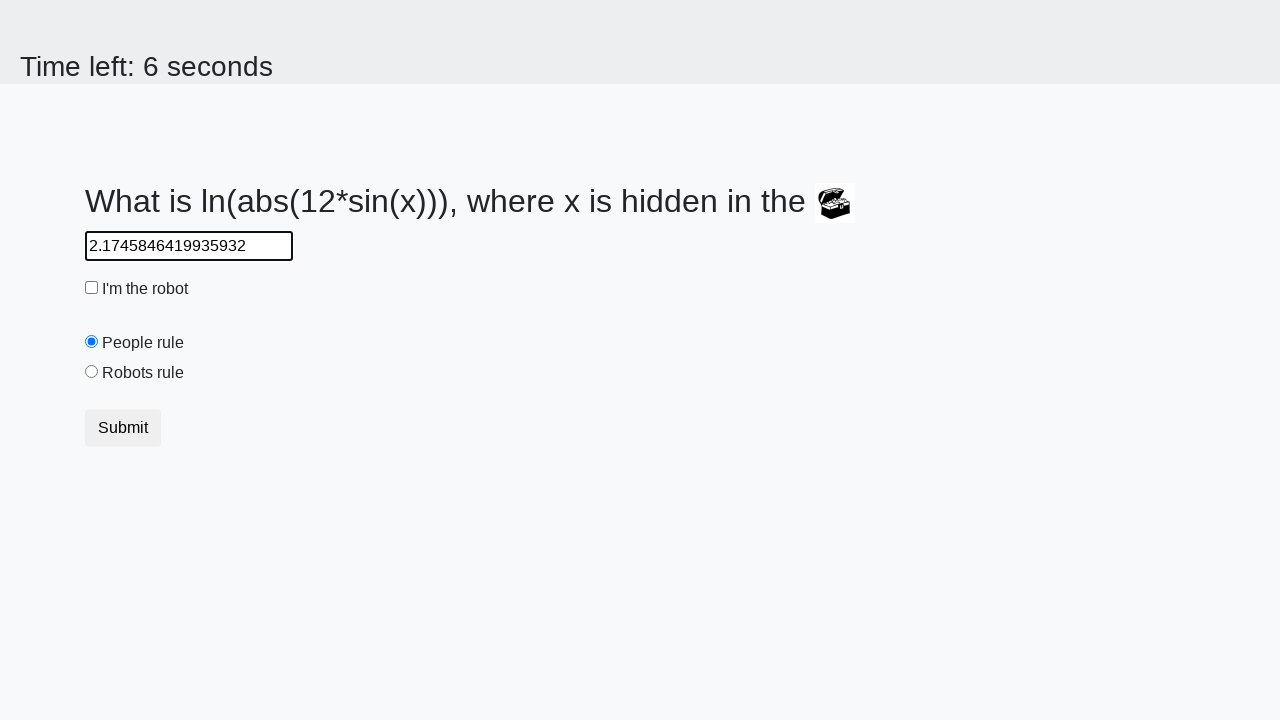

Checked the robot checkbox at (92, 288) on #robotCheckbox
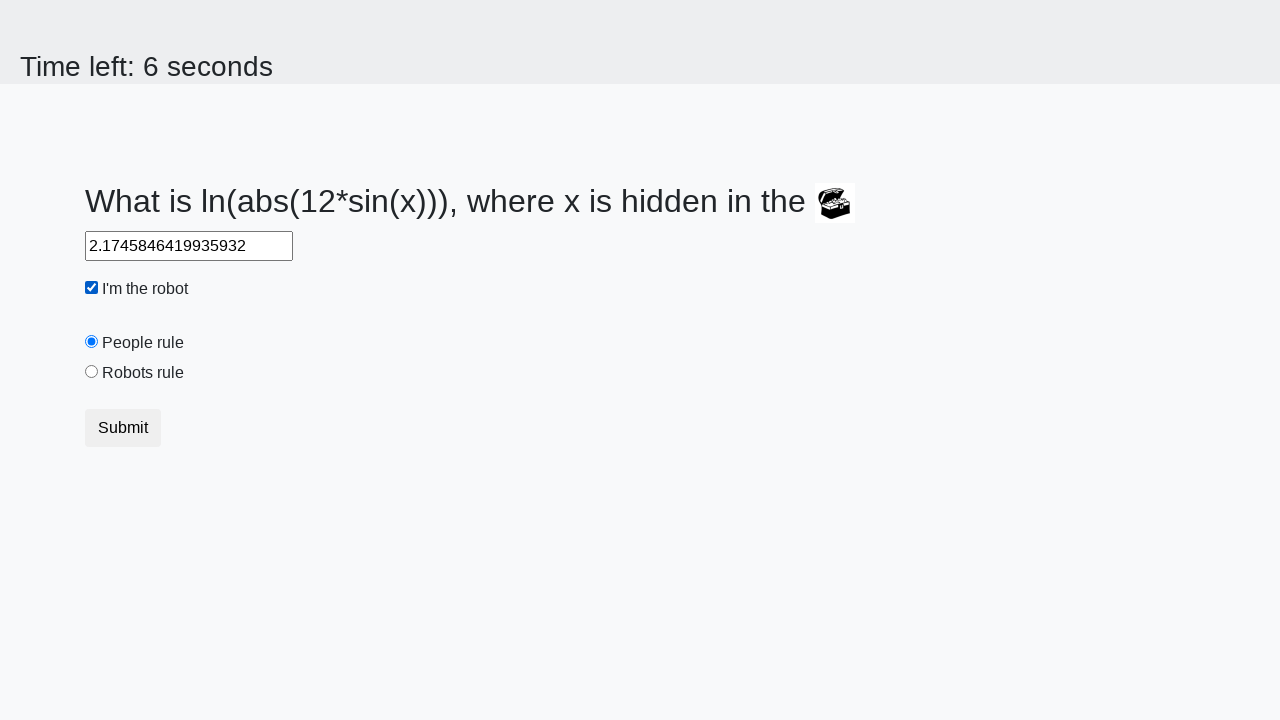

Checked the robots rule checkbox at (92, 372) on #robotsRule
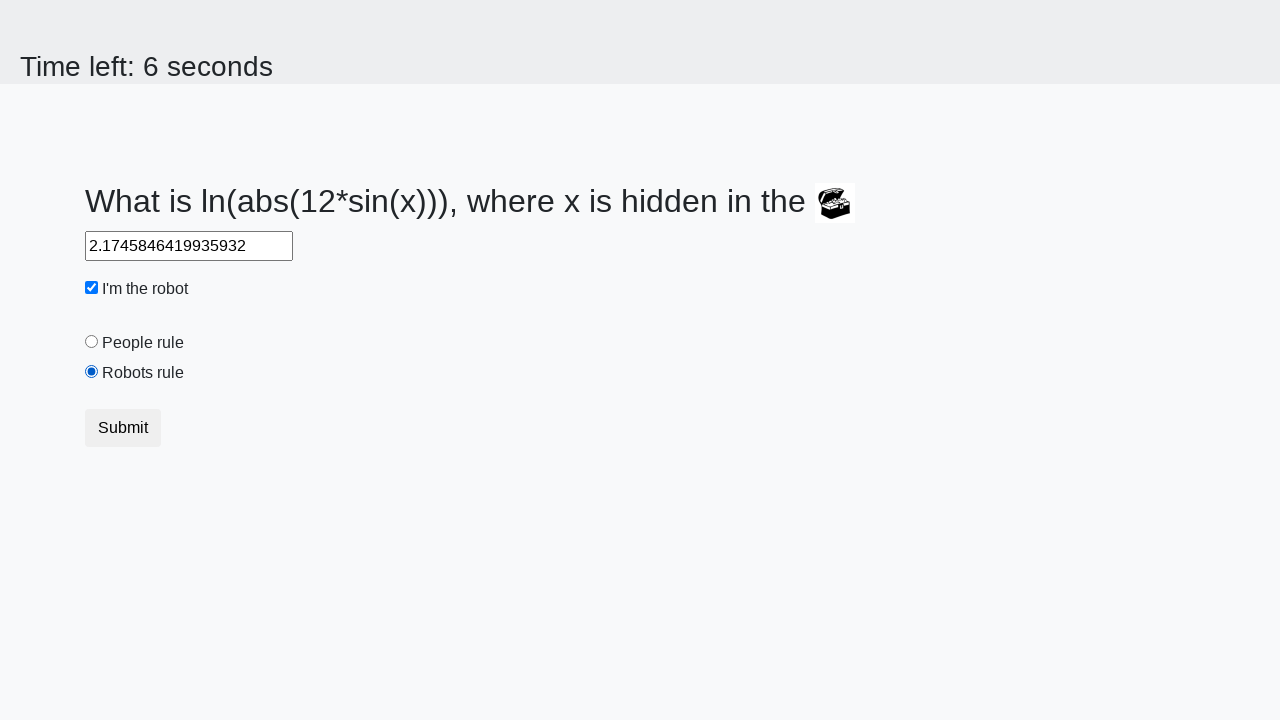

Clicked submit button to complete the math challenge at (123, 428) on button.btn
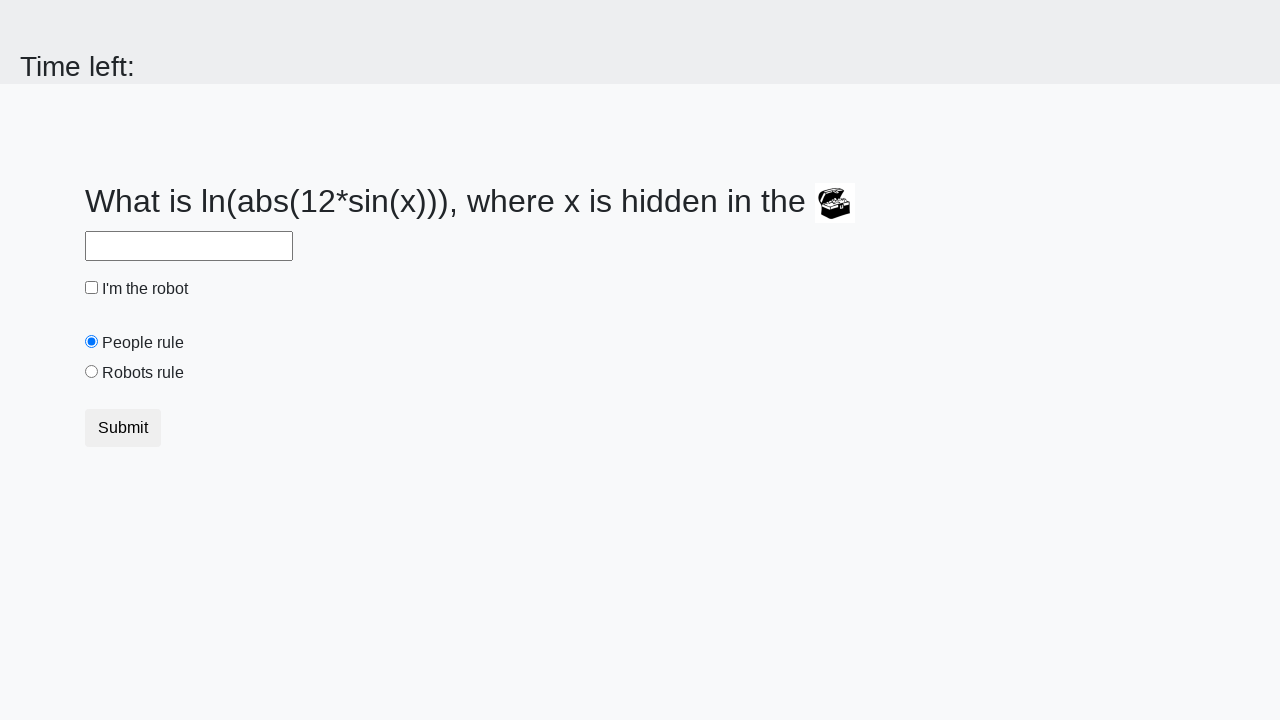

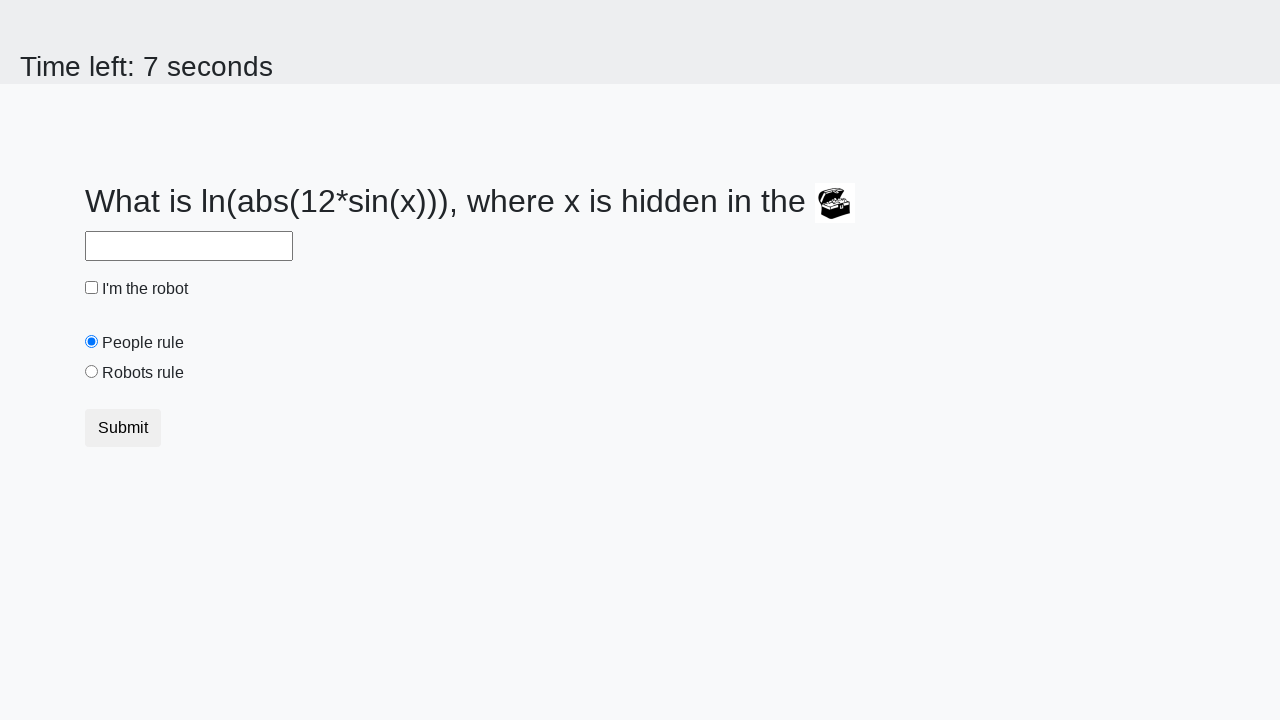